Tests that the OrangeHRM demo site loads correctly by verifying the page title contains "Orange"

Starting URL: https://opensource-demo.orangehrmlive.com/

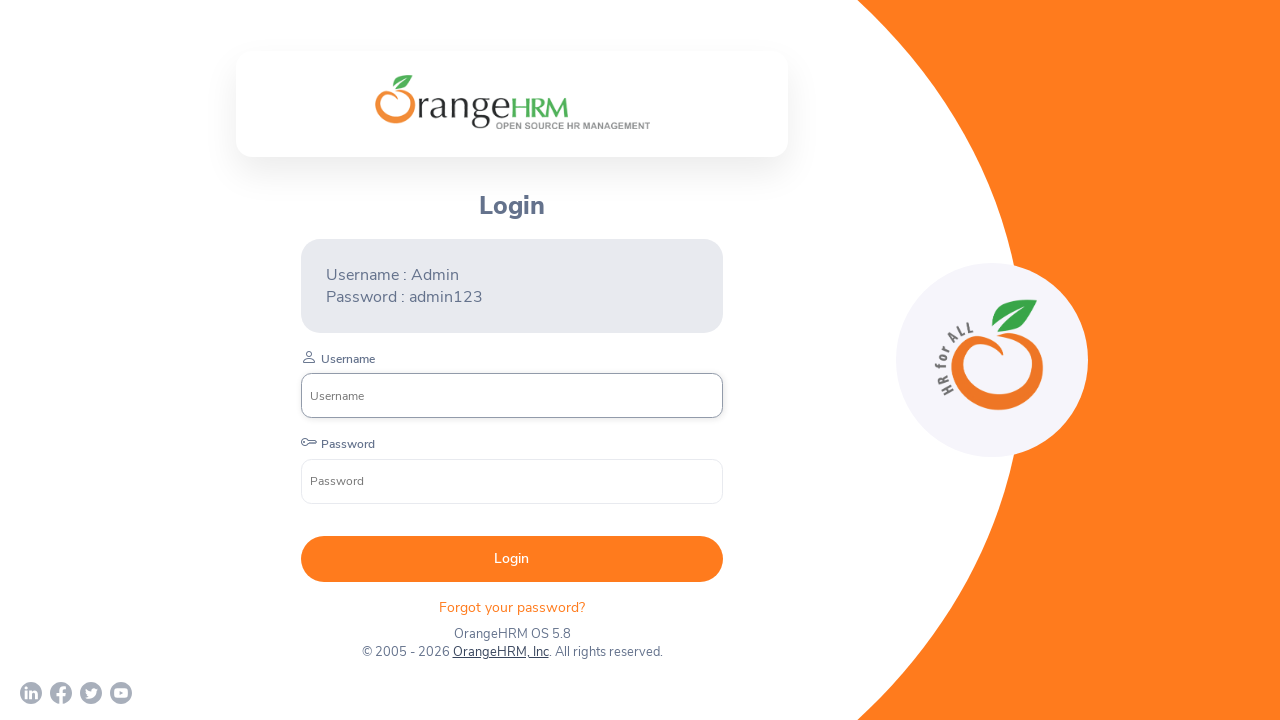

Navigated to OrangeHRM demo site
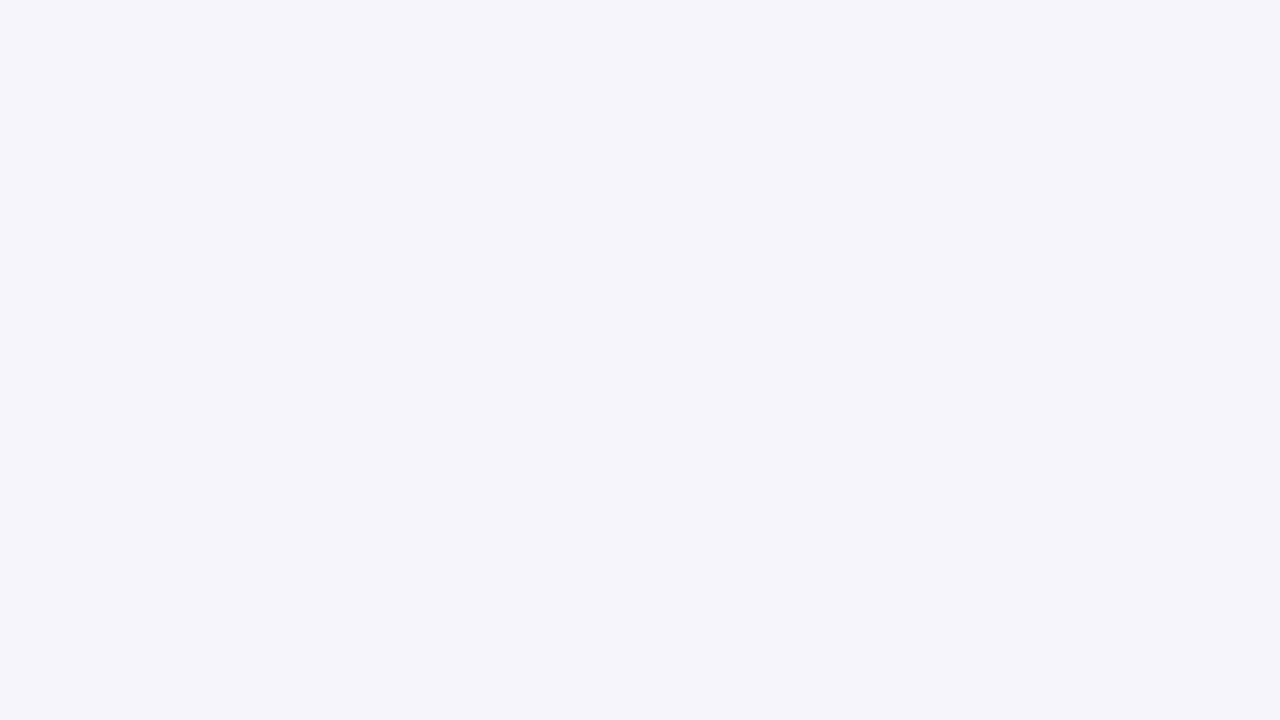

Waited for page to reach domcontentloaded state
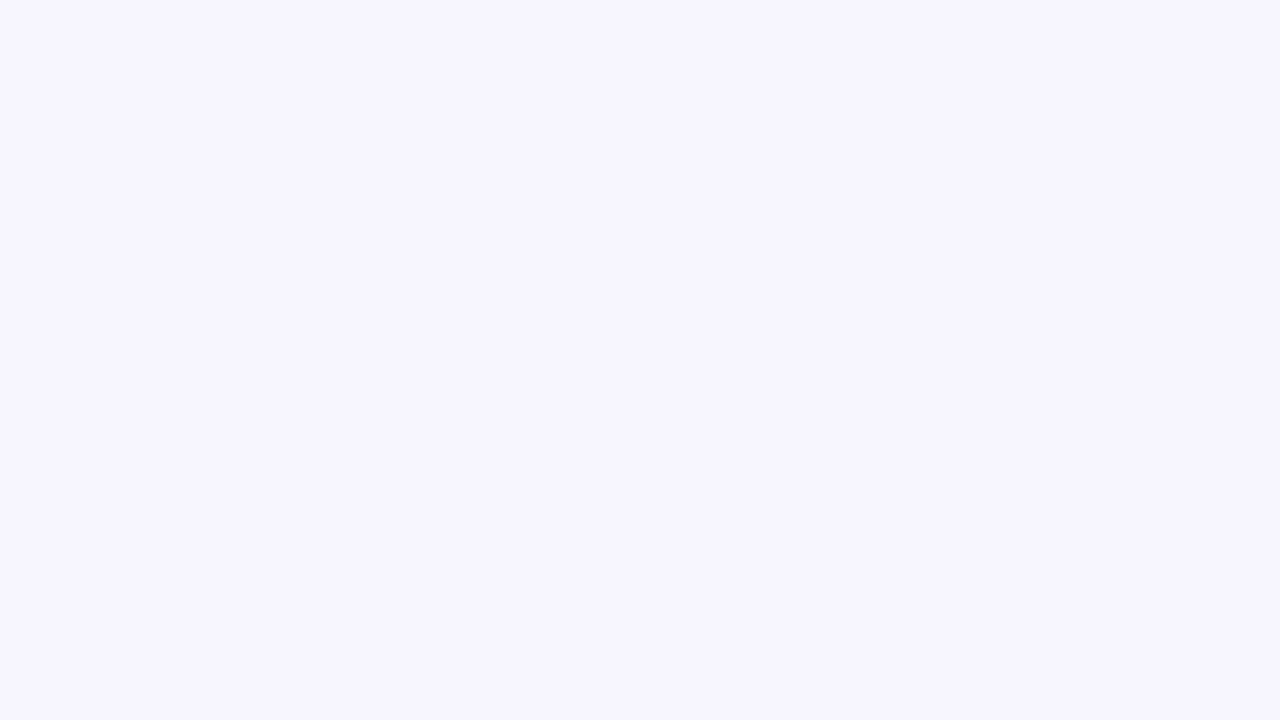

Verified page title contains 'Orange'
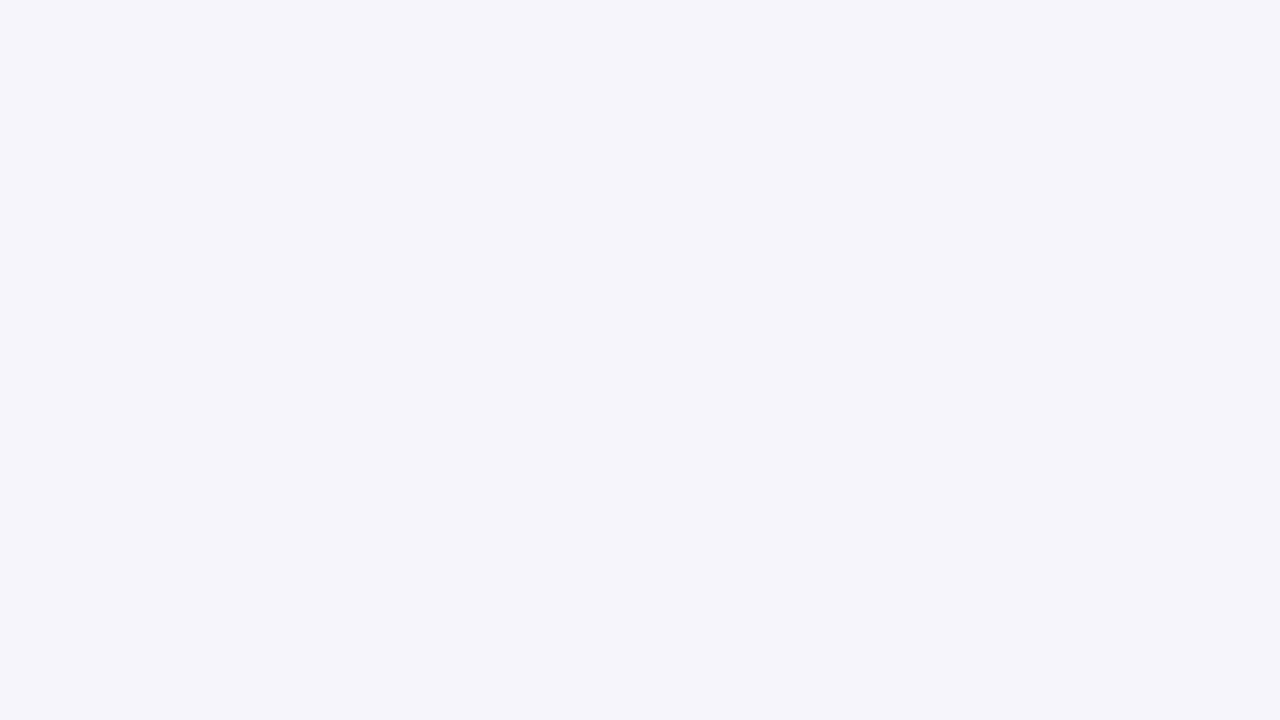

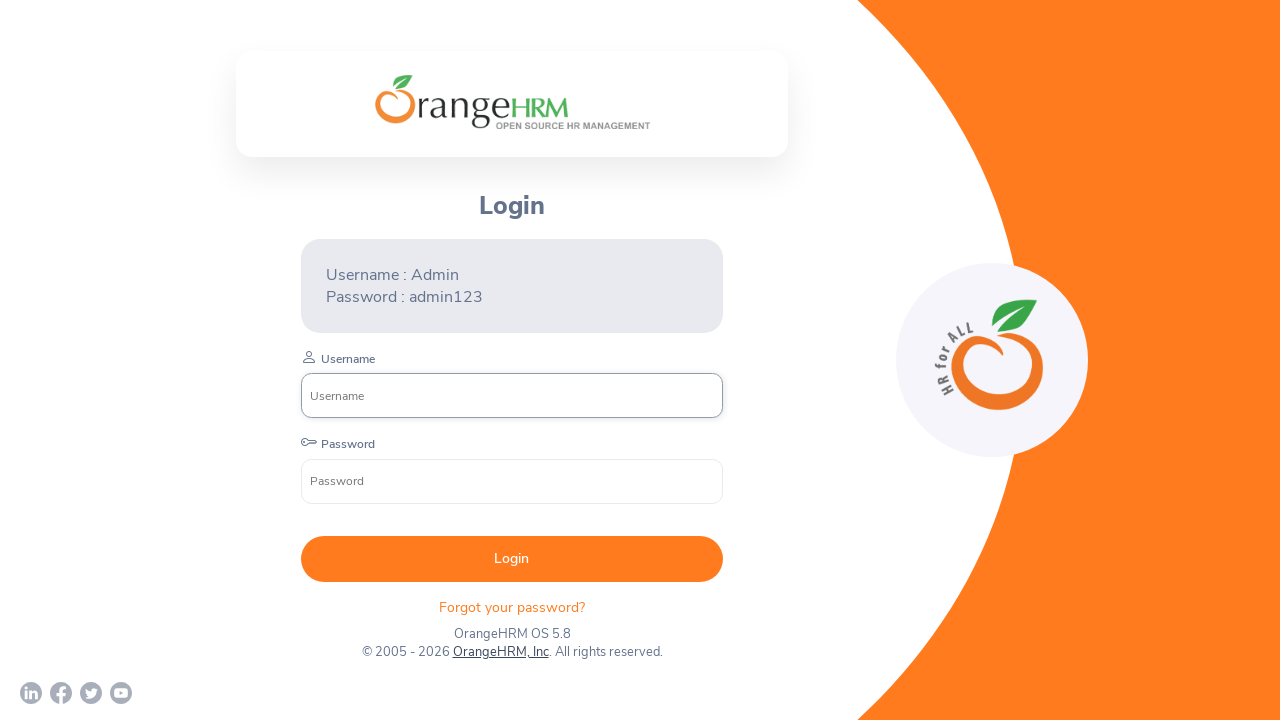